Tests drag and drop functionality by dragging an element onto a drop target

Starting URL: https://demoqa.com/droppable

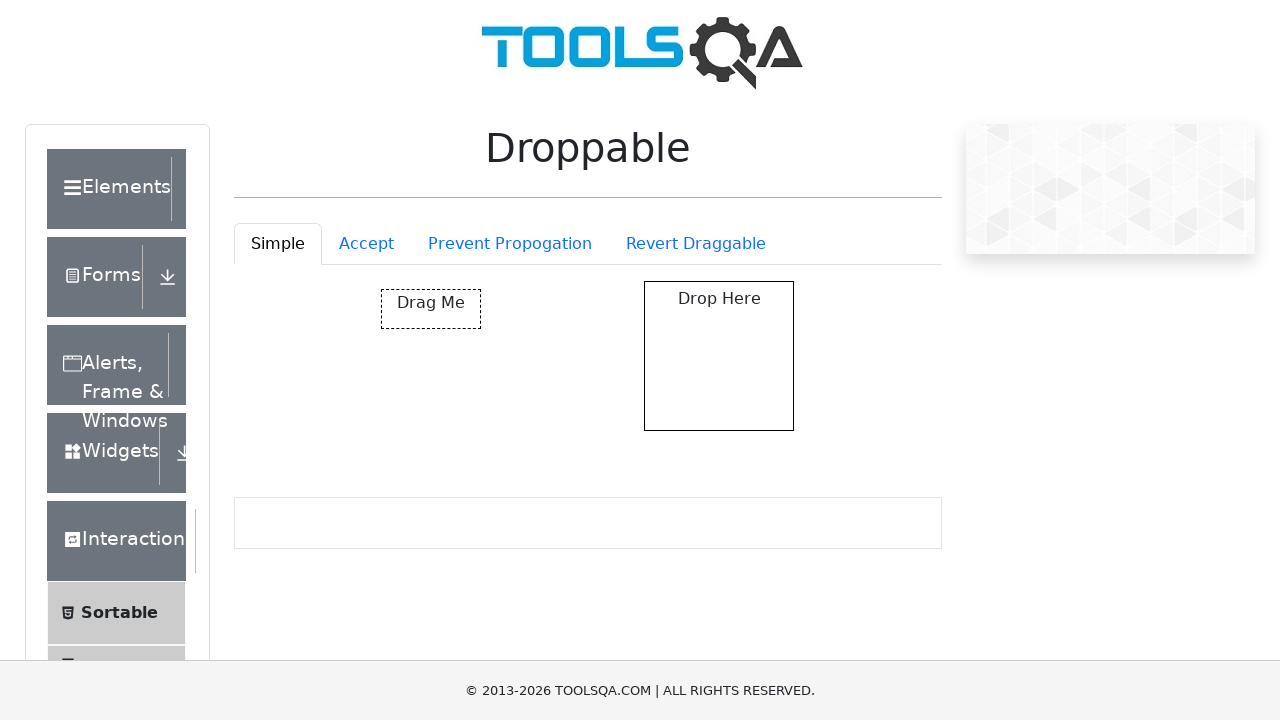

Navigated to drag and drop test page
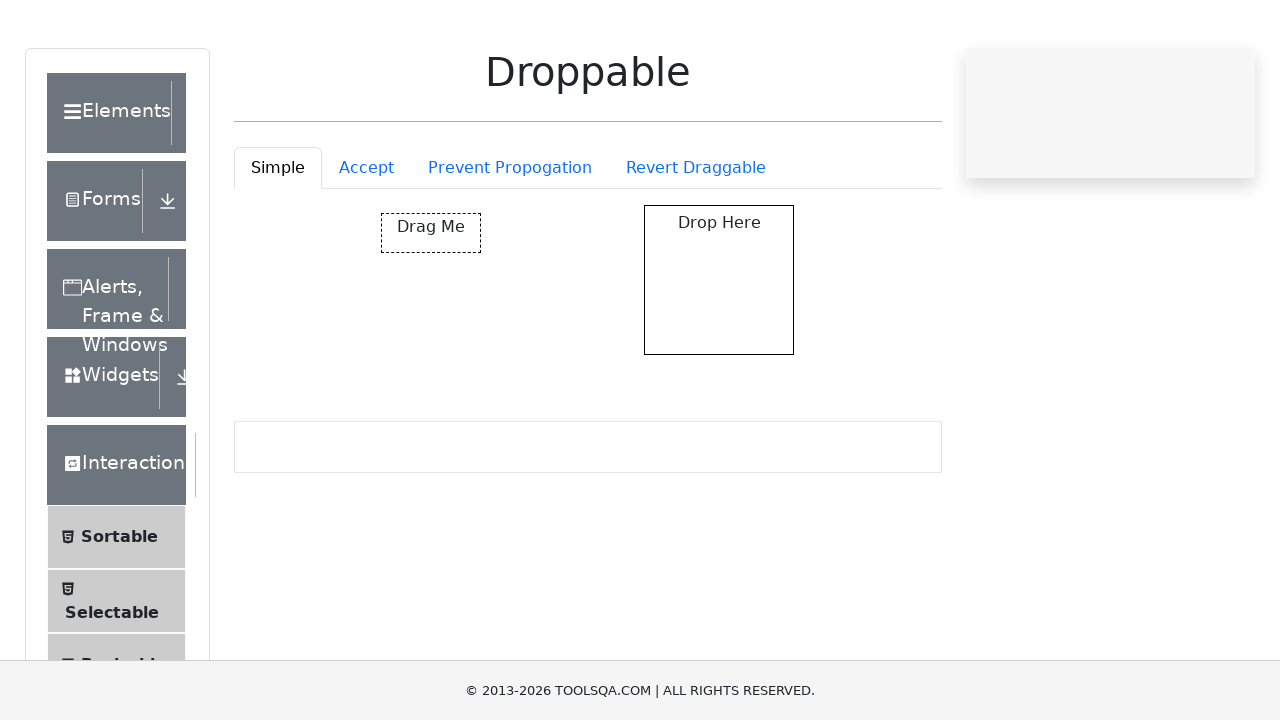

Located draggable element
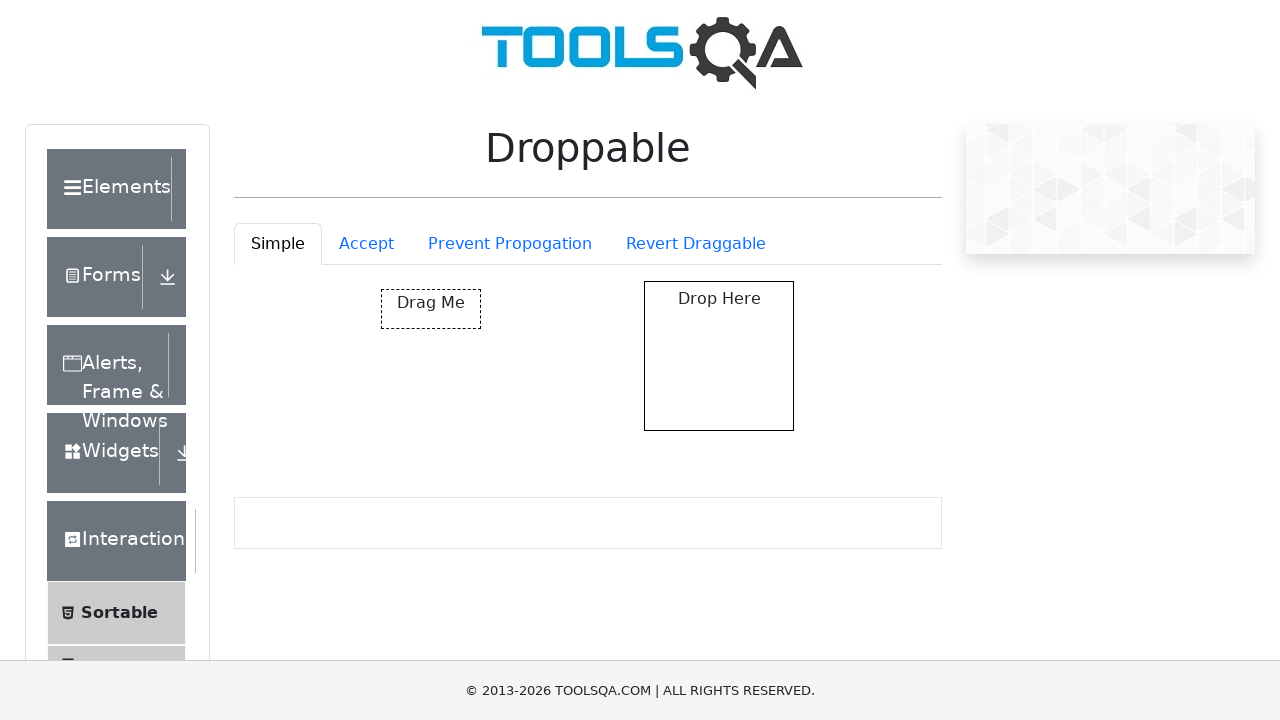

Located drop target element
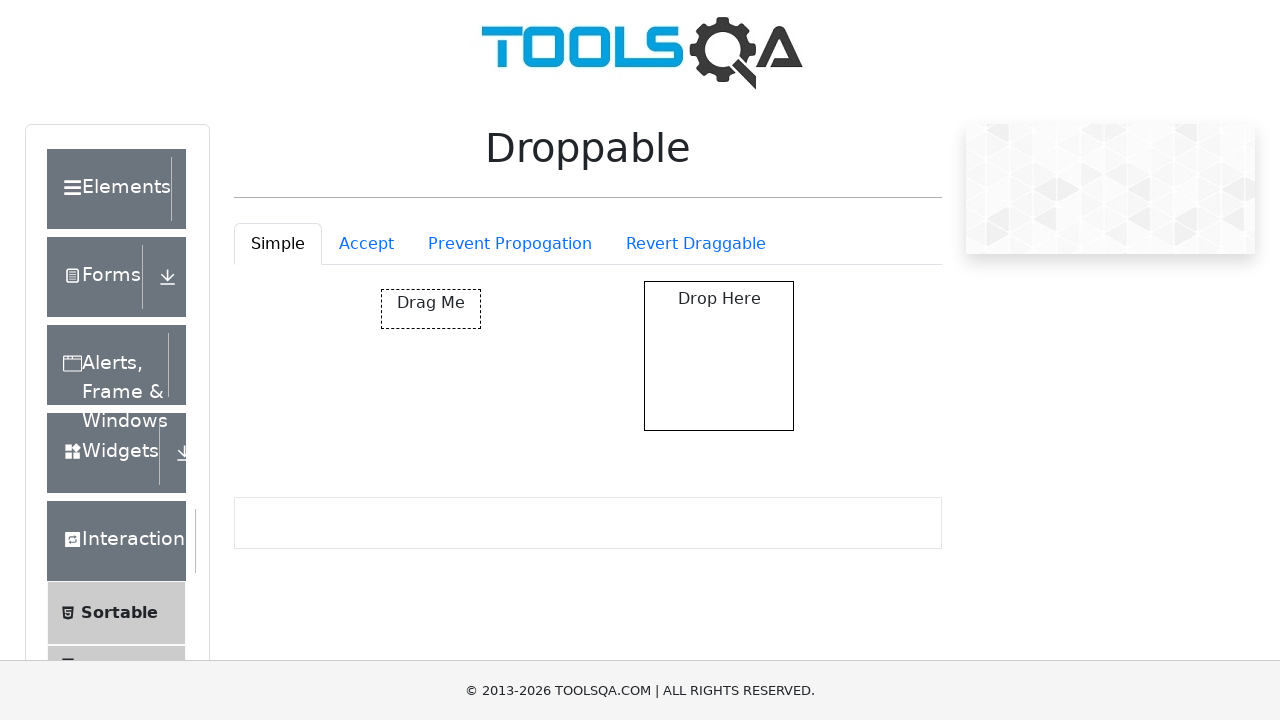

Dragged element onto drop target at (719, 356)
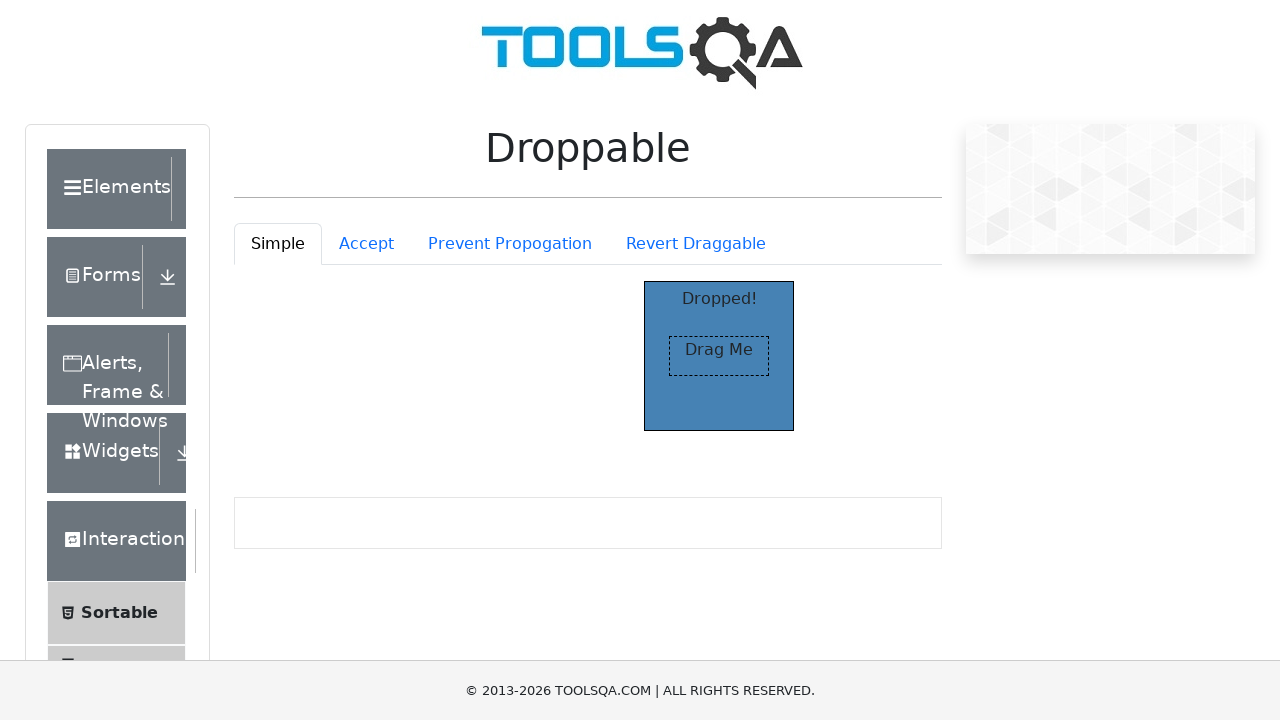

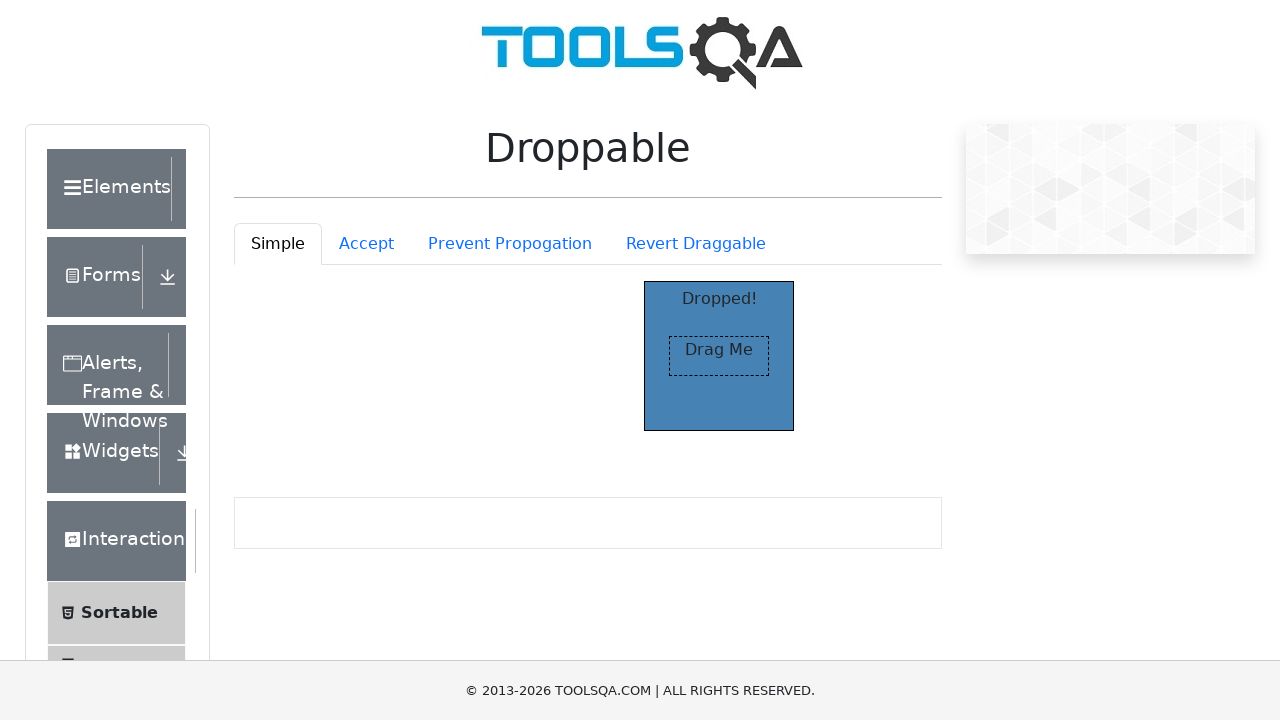